Tests various button properties including clicking a button to navigate, getting button position, color, and dimensions

Starting URL: https://www.leafground.com/button.xhtml

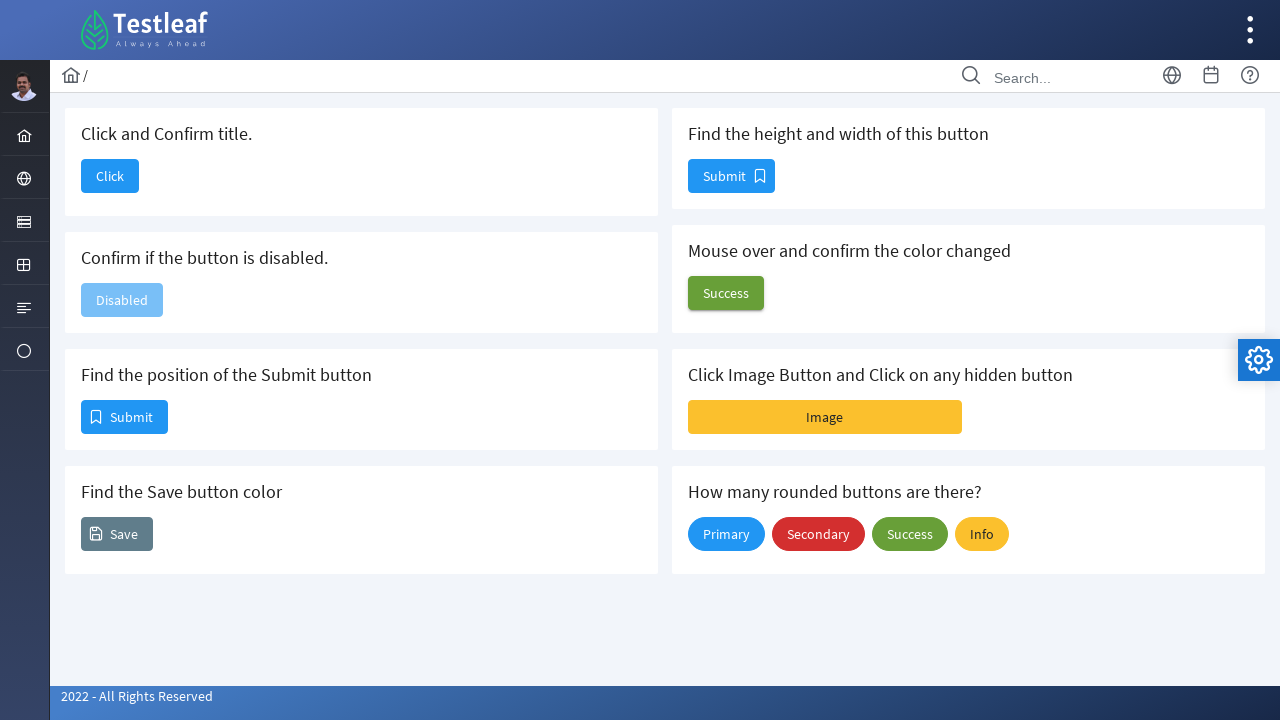

Clicked button to navigate to dashboard at (110, 176) on #j_idt88\:j_idt90
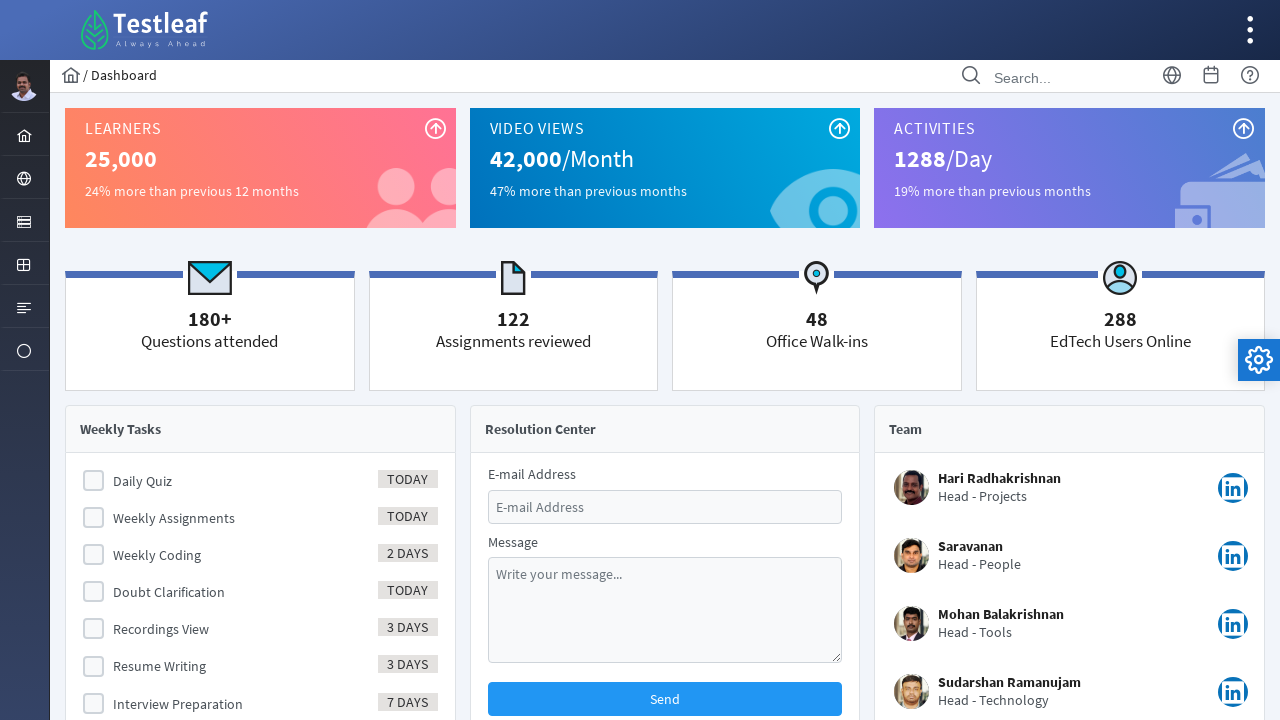

Waited for network to become idle after navigation
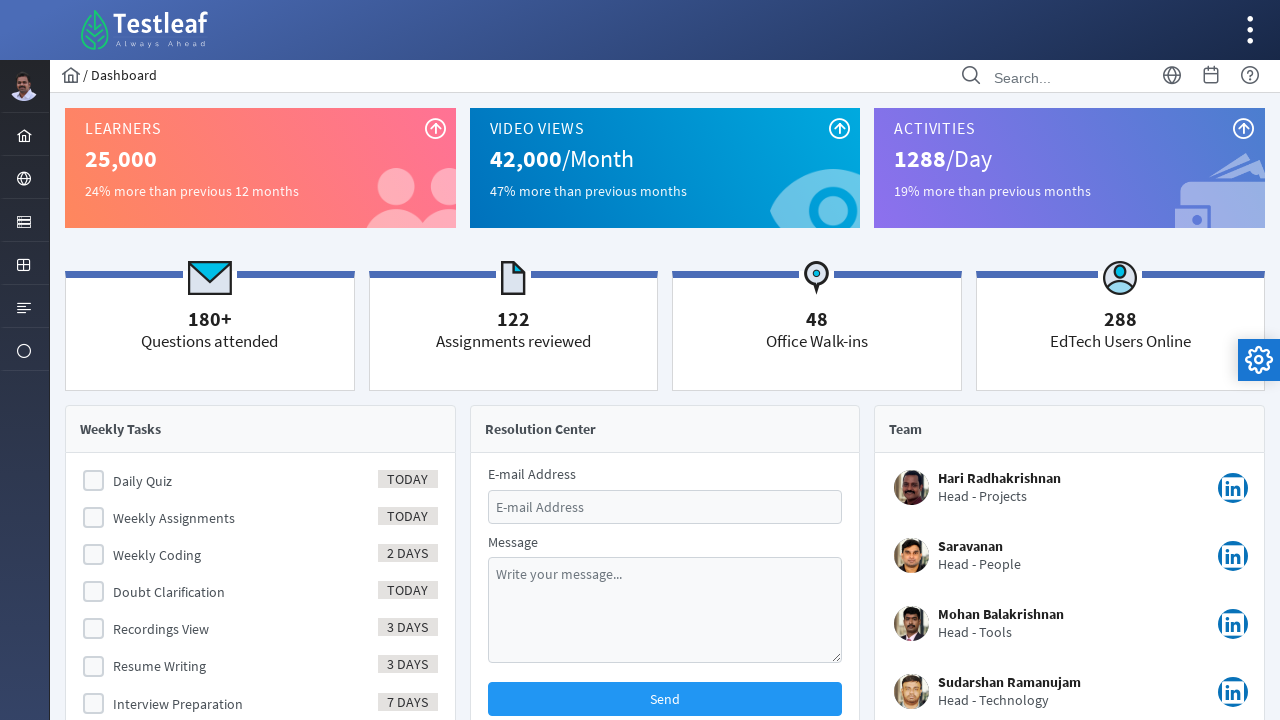

Verified page title is 'Dashboard'
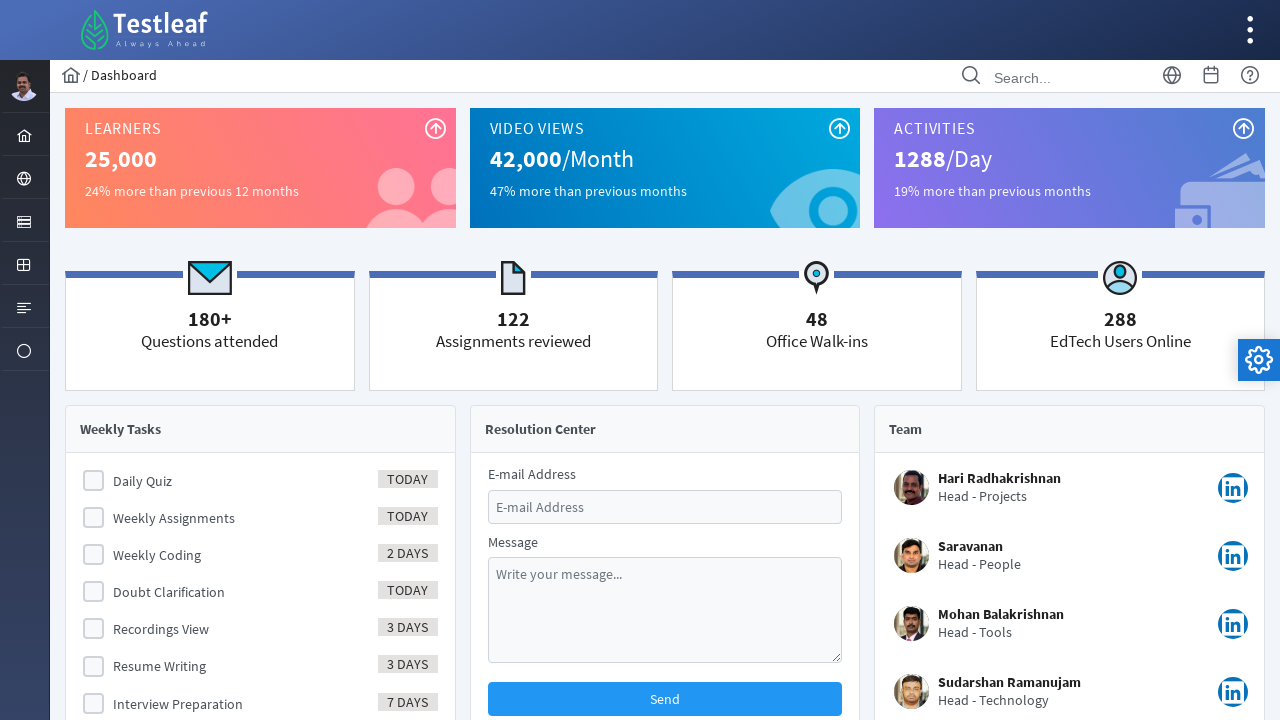

Navigated back to button test page
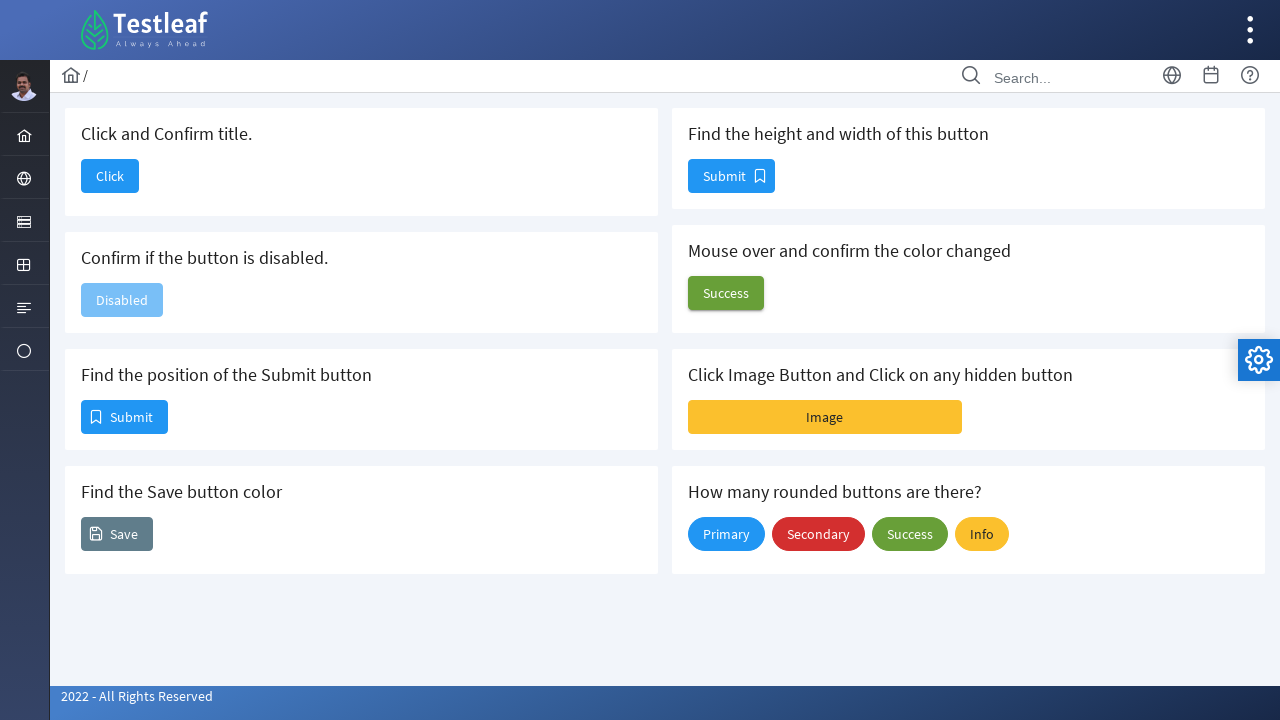

Retrieved bounding box of submit button
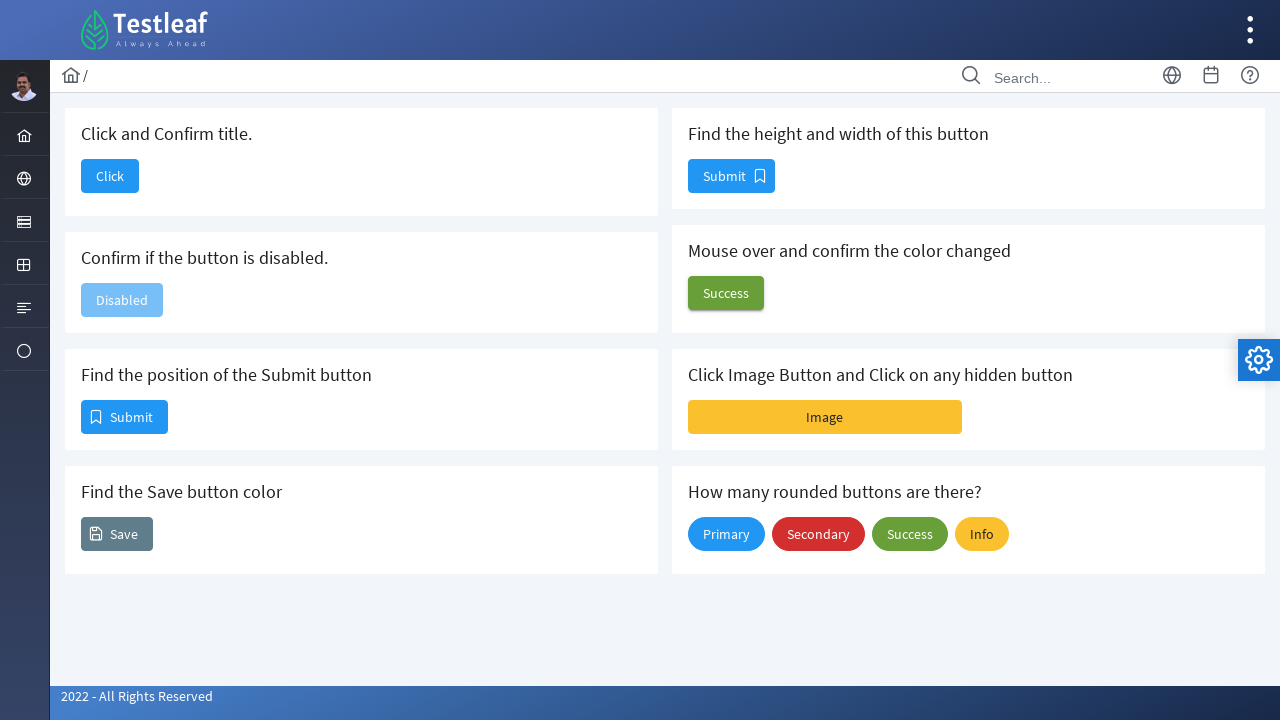

Retrieved background color of save button
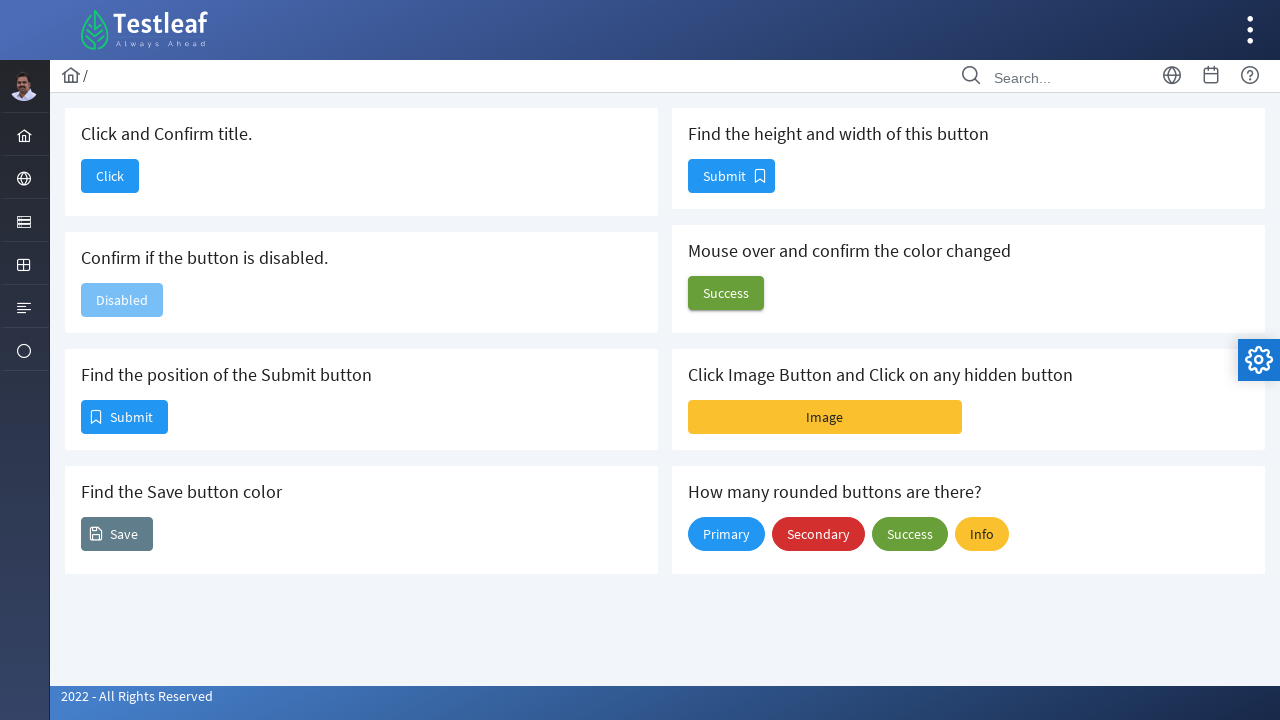

Retrieved dimensions of size button
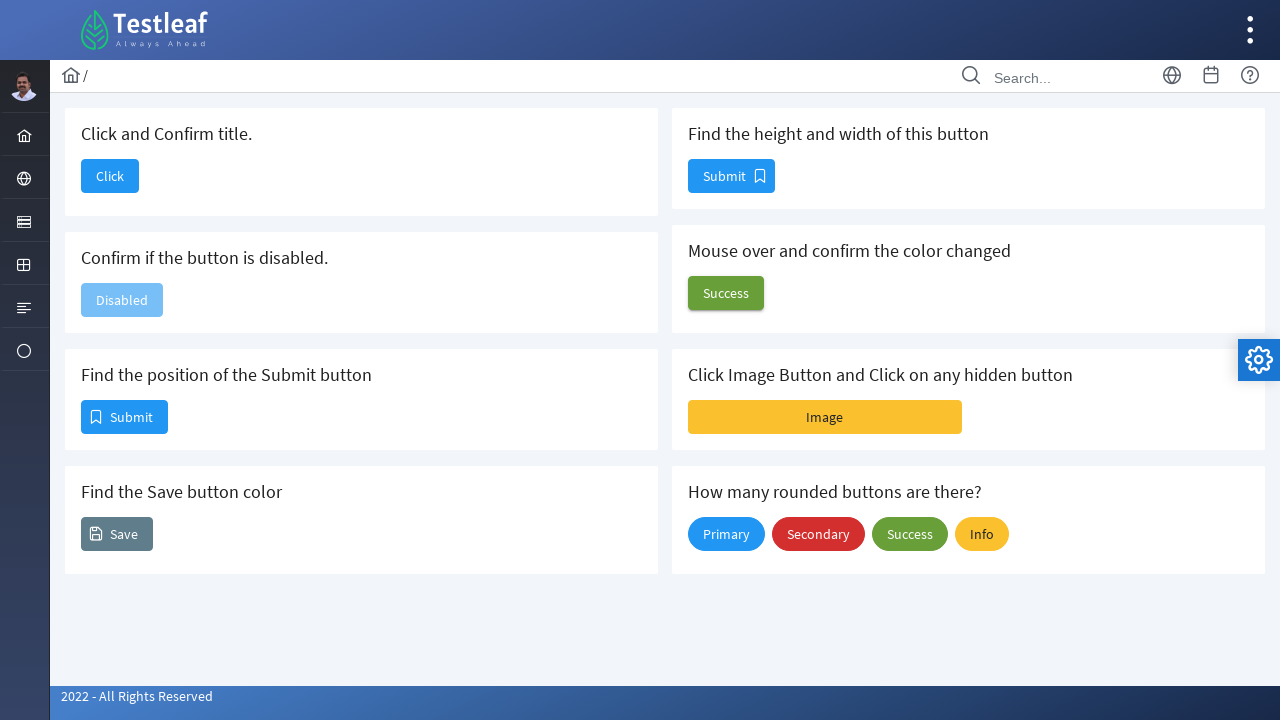

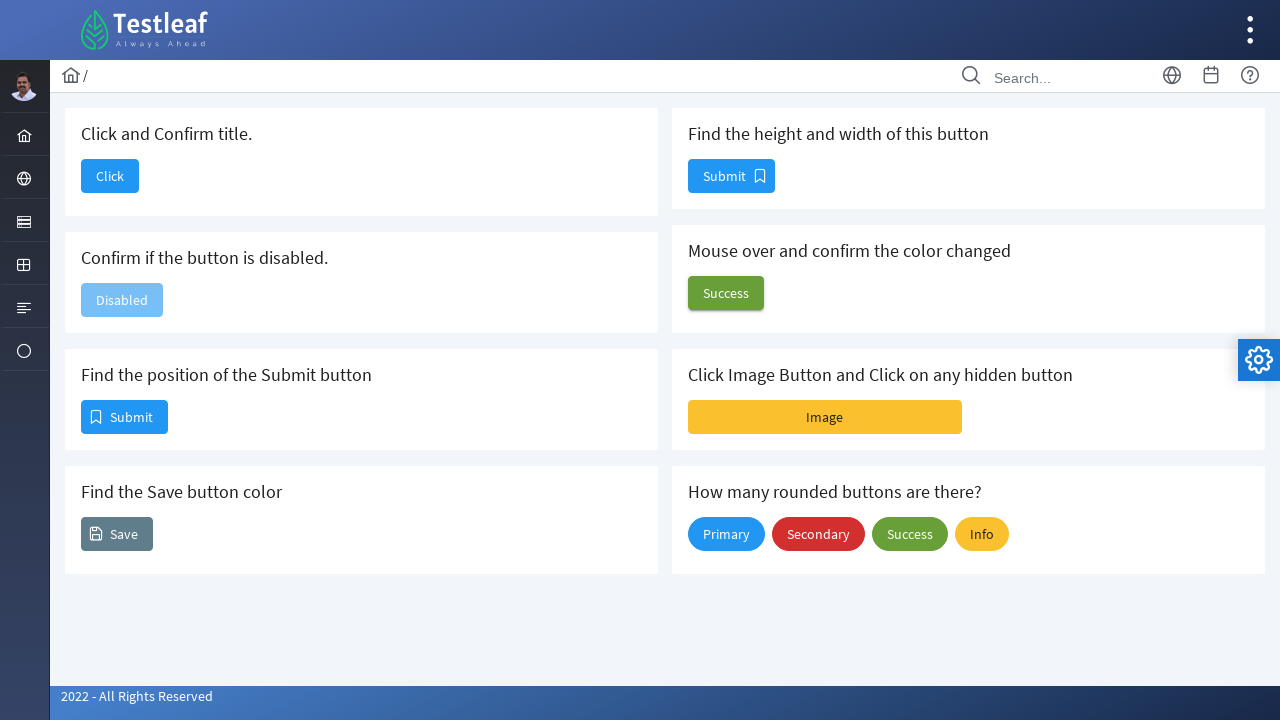